Tests dropdown selection functionality by selecting an option from a select box and verifying the selection

Starting URL: https://devexpress.github.io/testcafe/example/

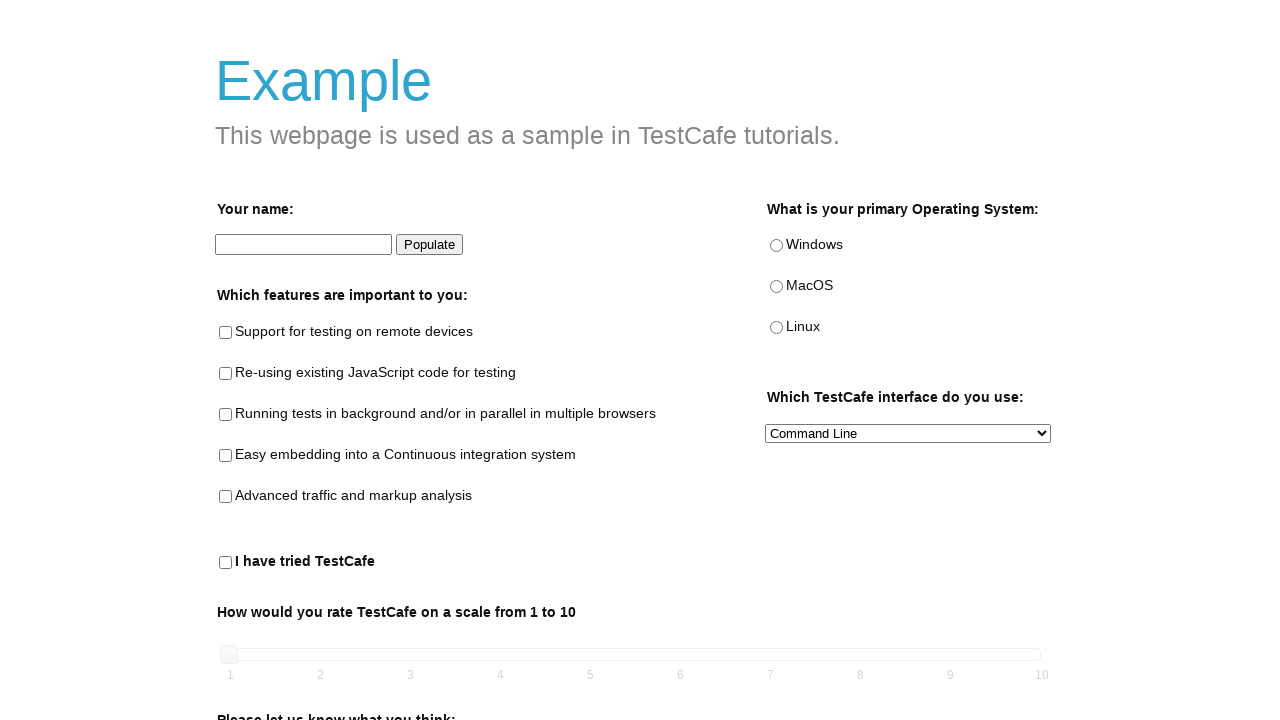

Waited for select box #preferred-interface to be available
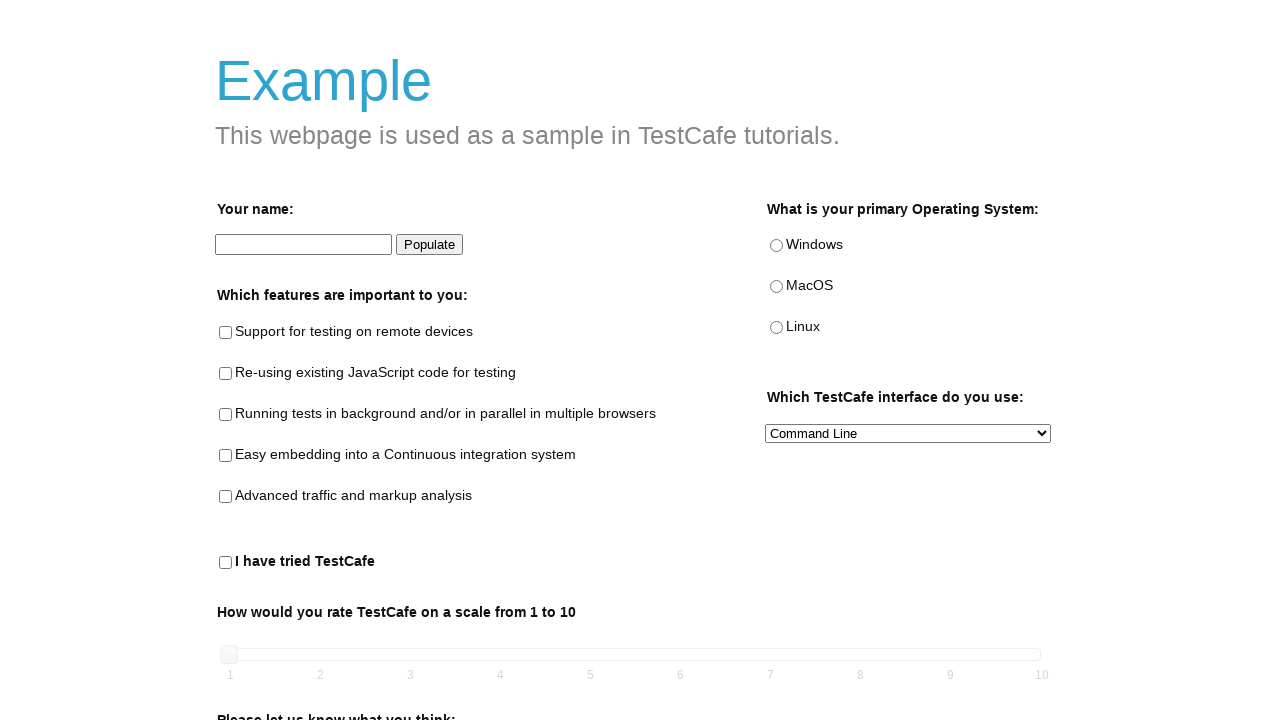

Selected 'Both' option from the dropdown on #preferred-interface
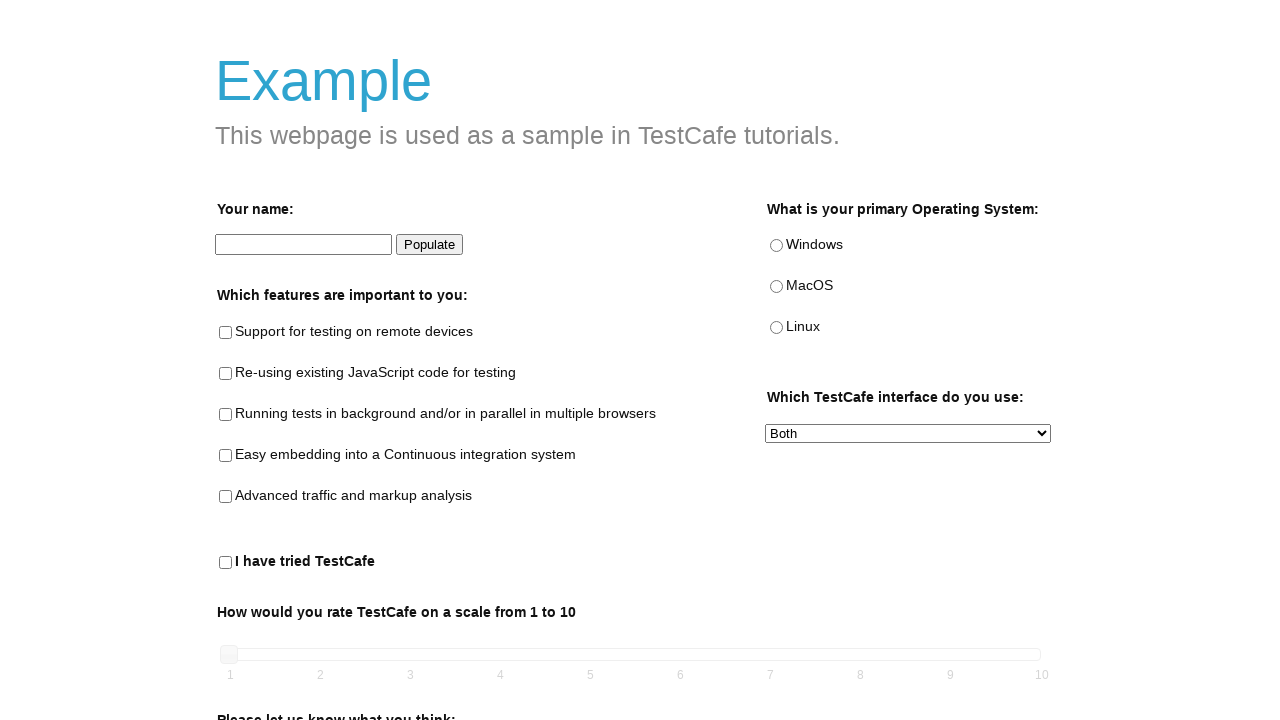

Retrieved selected value from dropdown
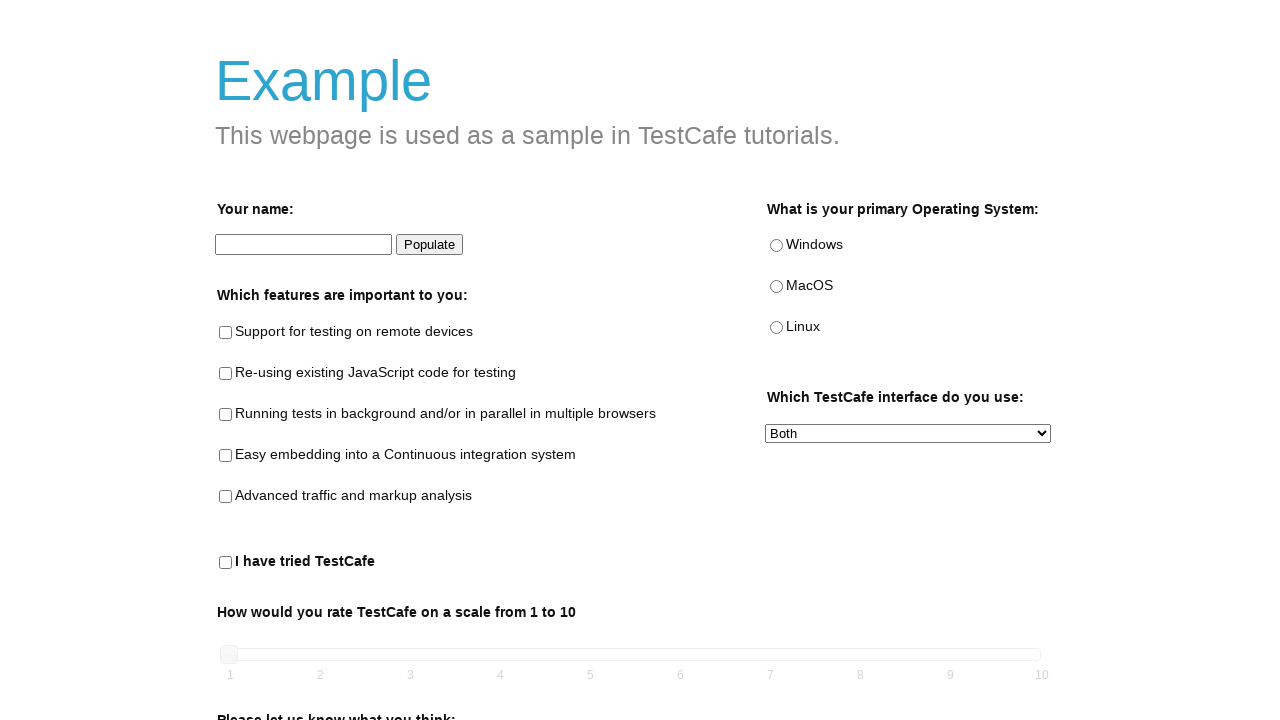

Verified that dropdown selection is not None
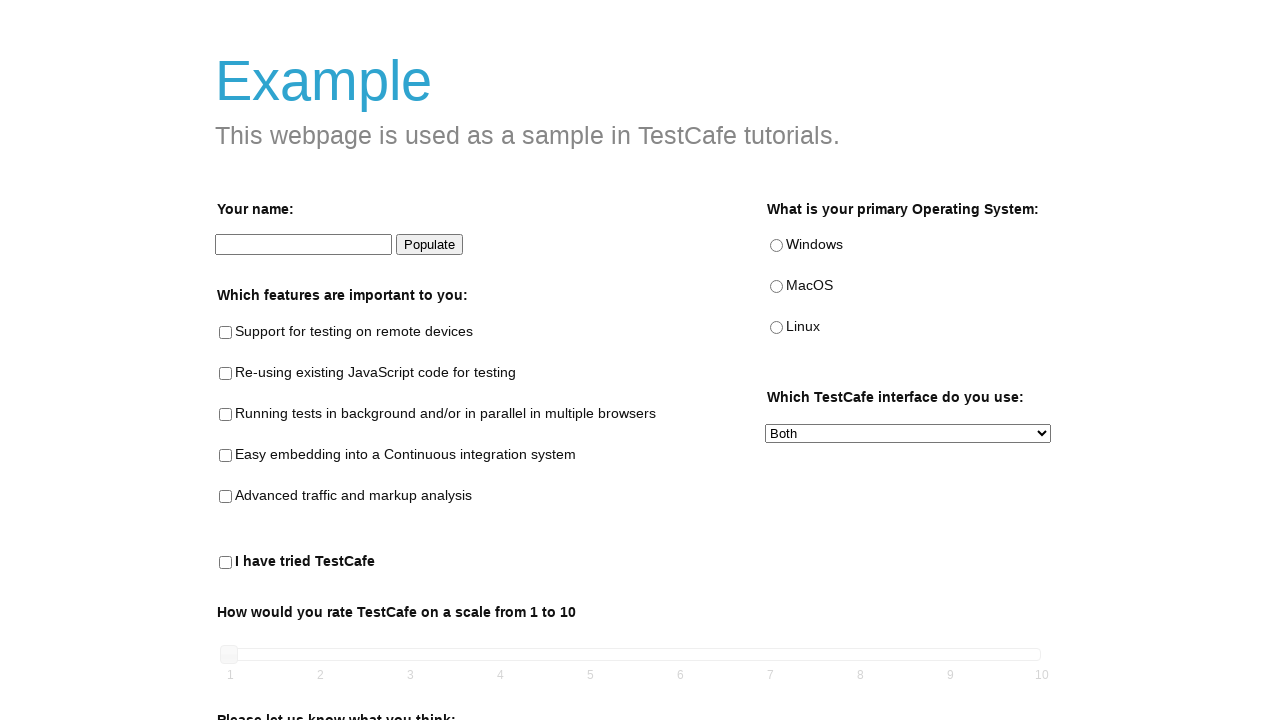

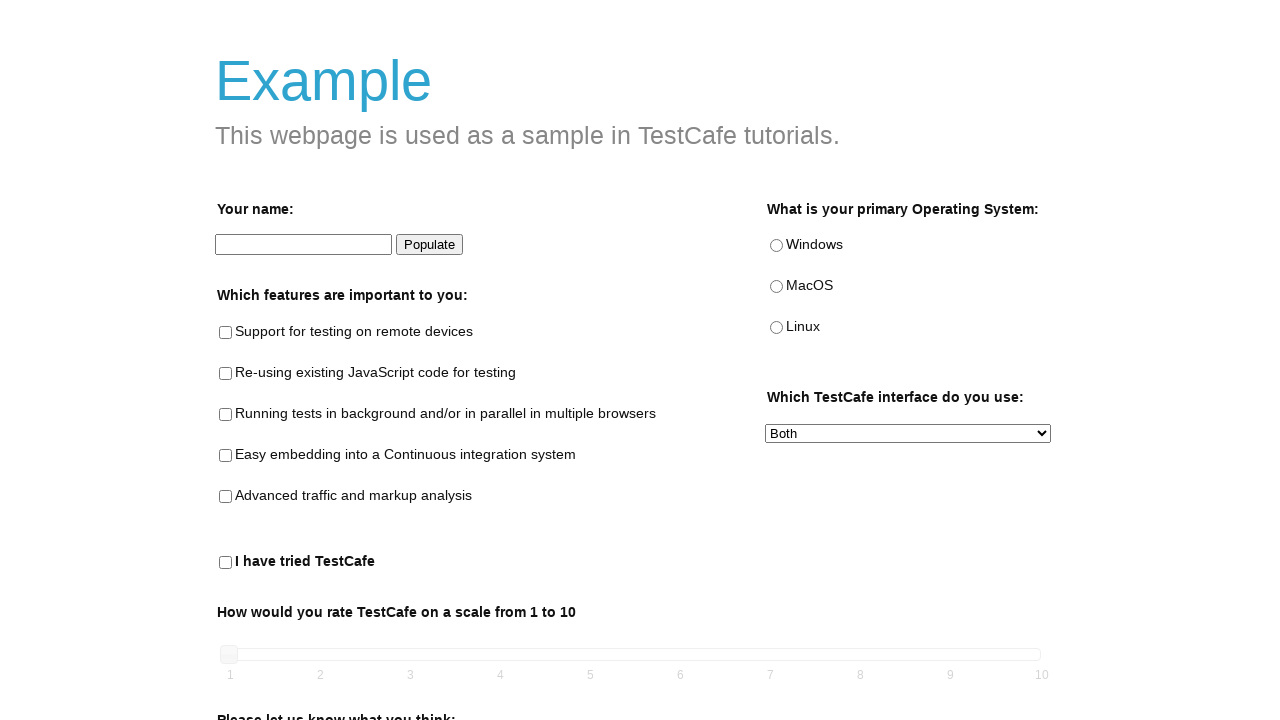